Tests injecting jQuery and jQuery Growl library into a page, then displaying various notification messages (plain, error, notice, warning) using the injected library.

Starting URL: http://the-internet.herokuapp.com

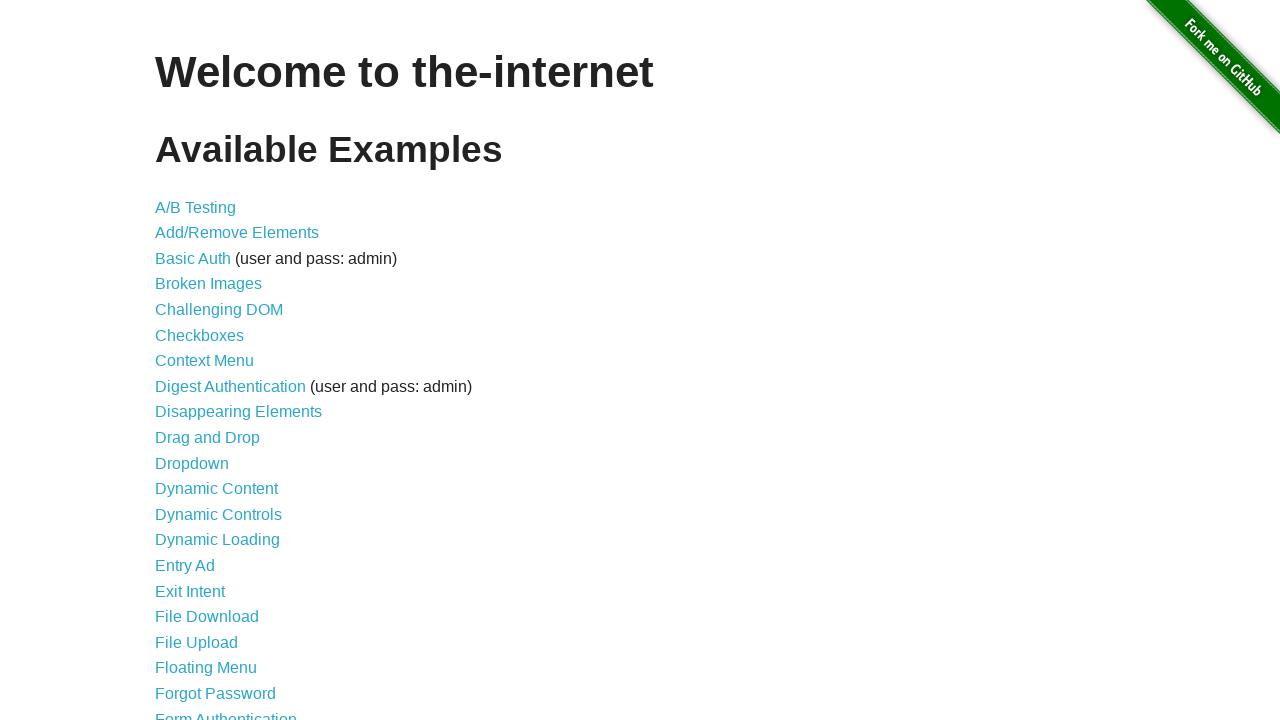

Injected jQuery library into page if not already present
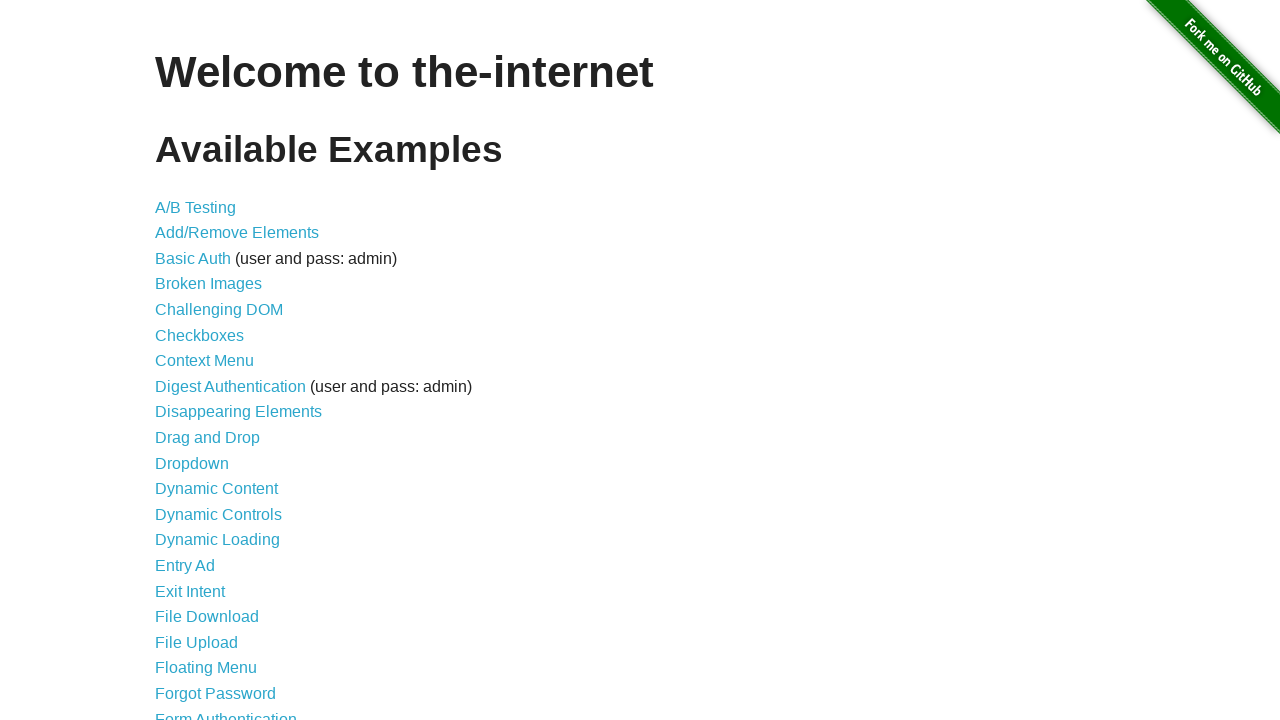

jQuery library loaded successfully
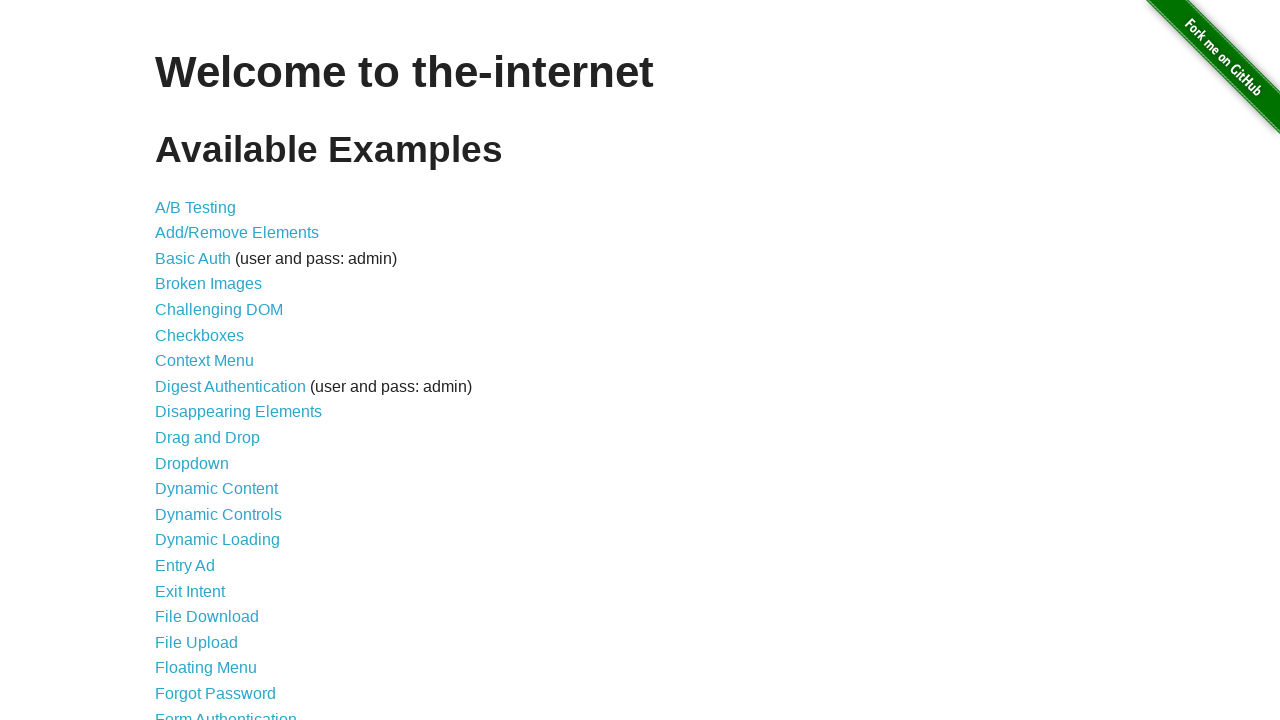

Injected jQuery Growl library into page
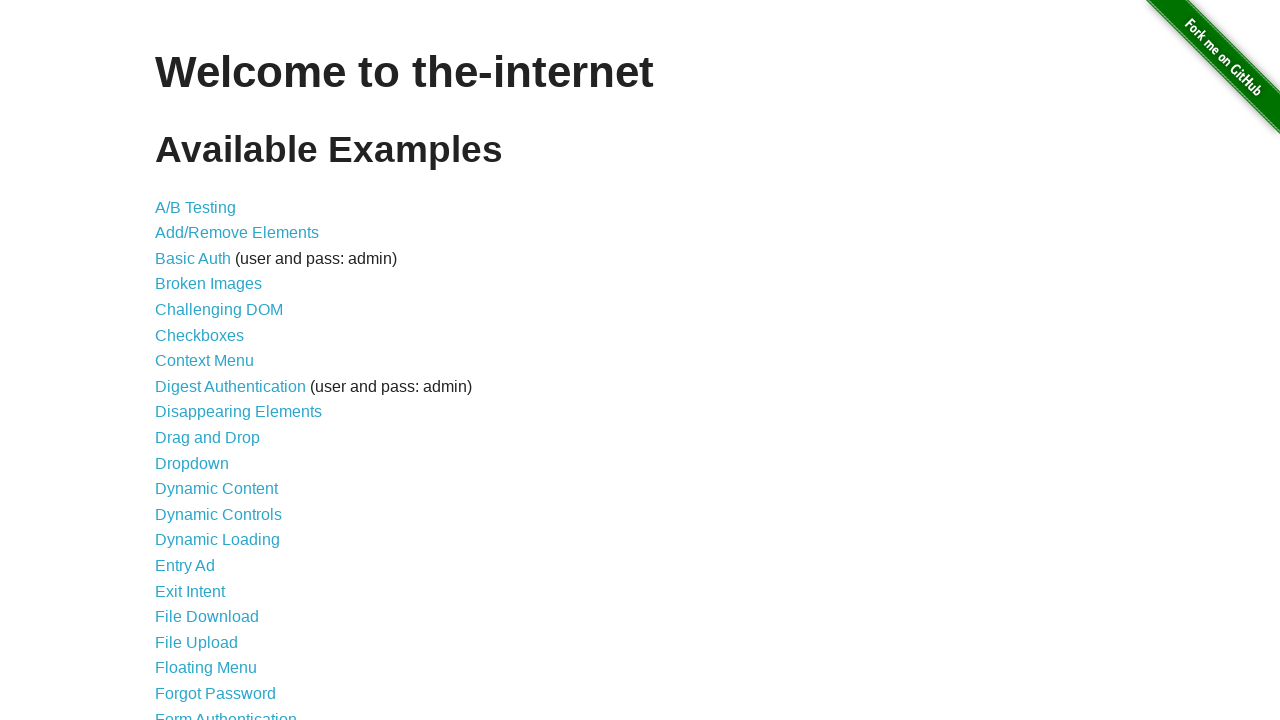

Injected jQuery Growl CSS styles into page
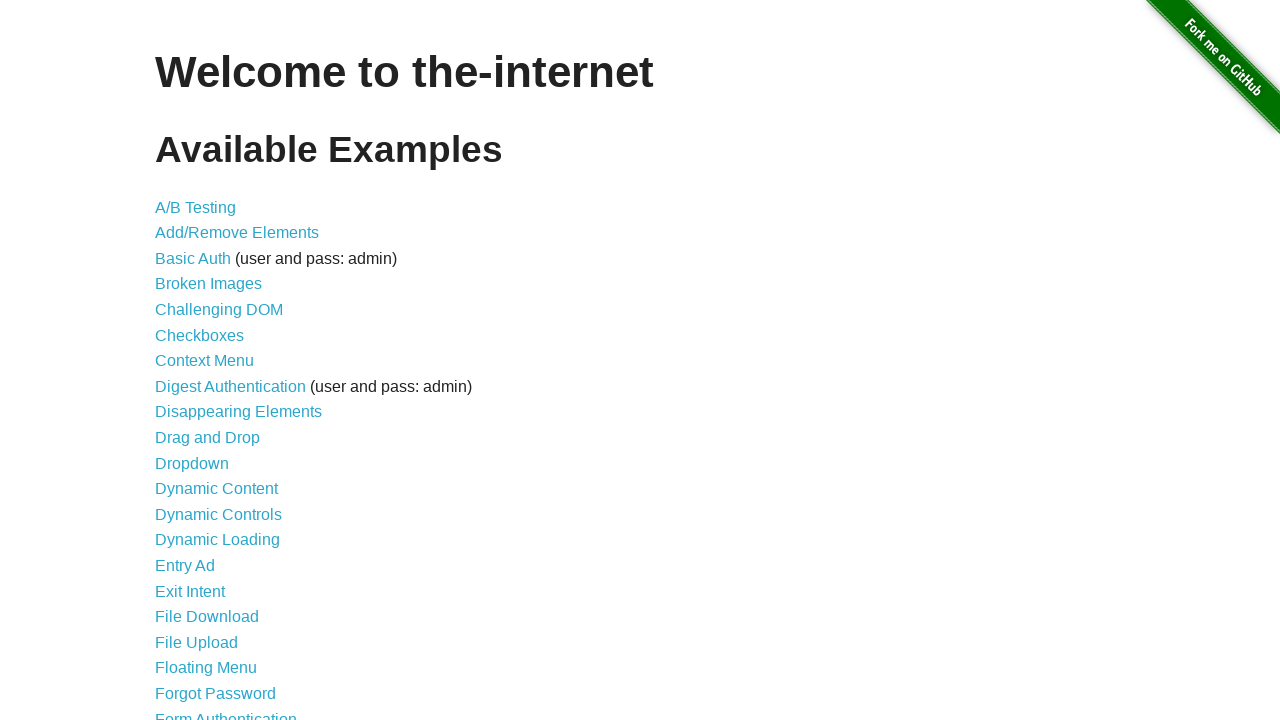

jQuery Growl library loaded successfully
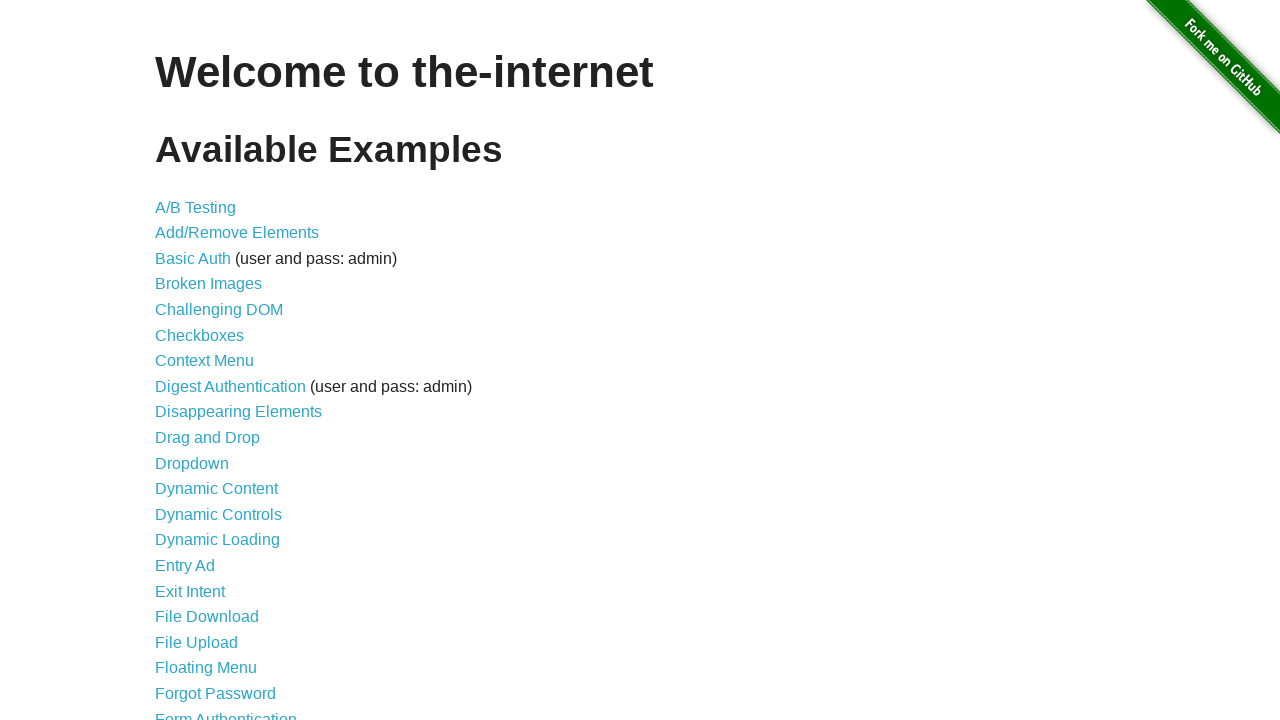

Displayed plain notification message with title 'GET' and message '/'
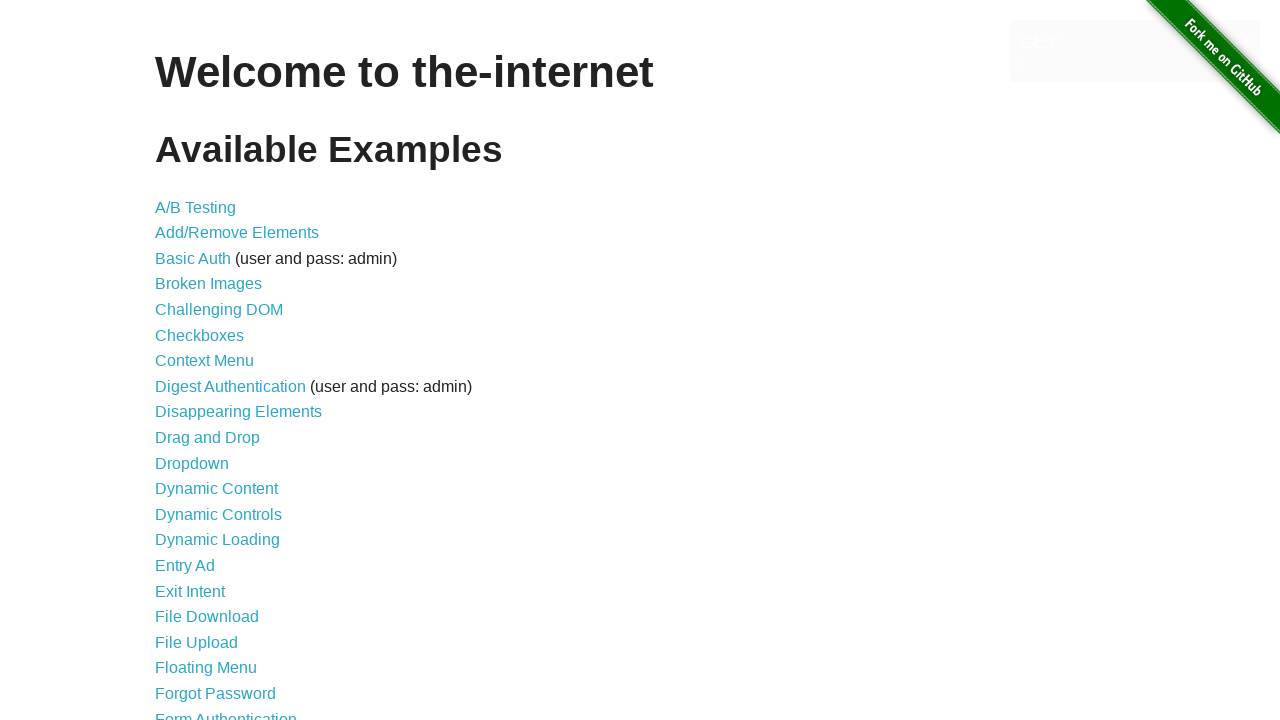

Displayed error notification with title 'ERROR'
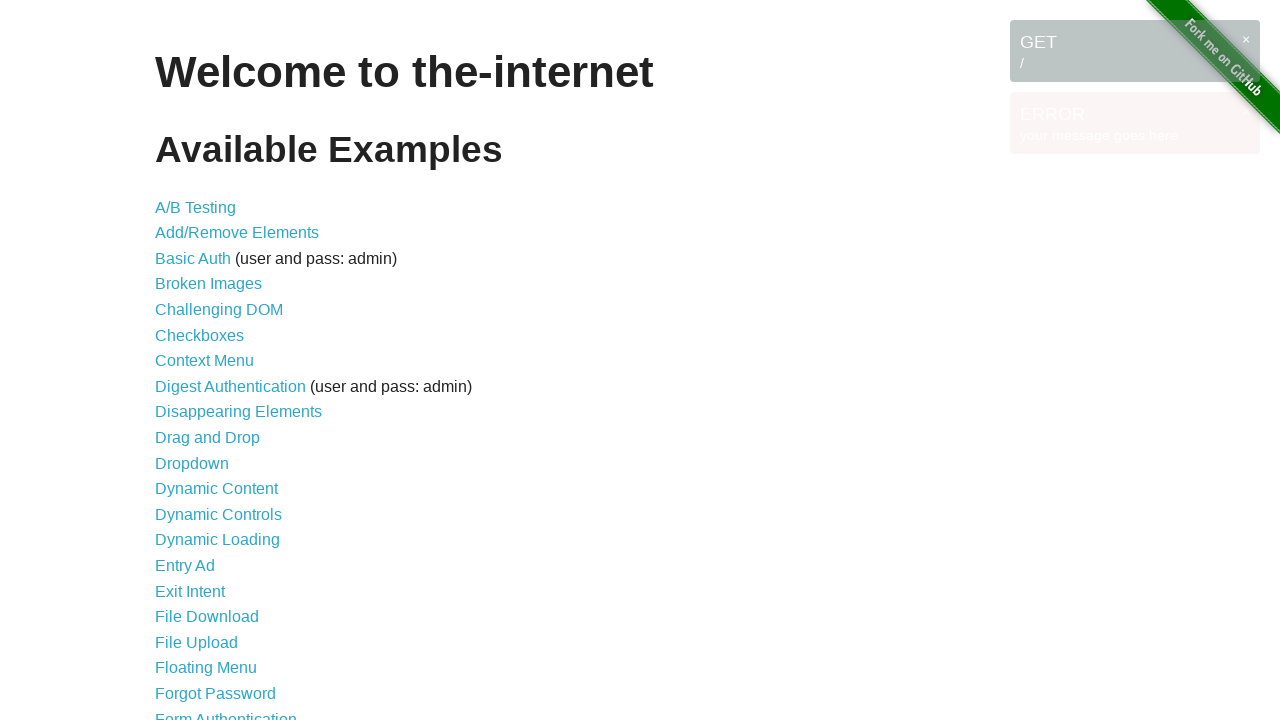

Displayed notice notification with title 'Notice'
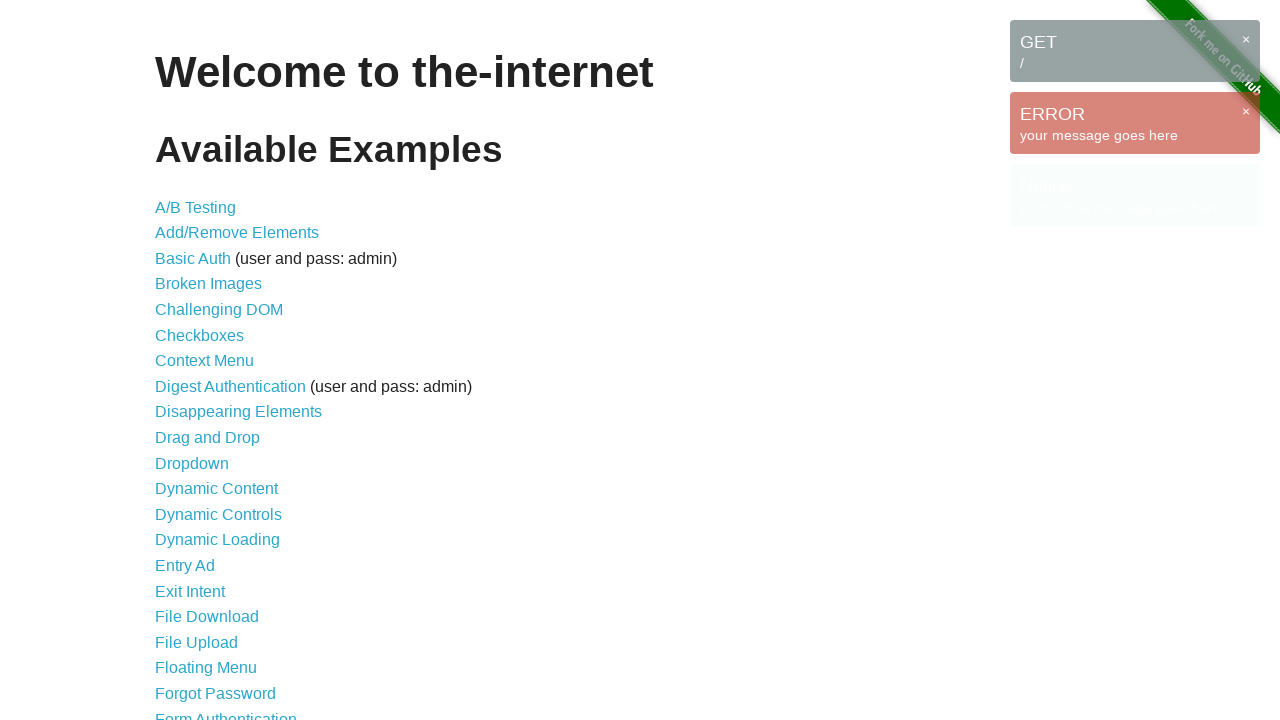

Displayed warning notification with title 'Warning!'
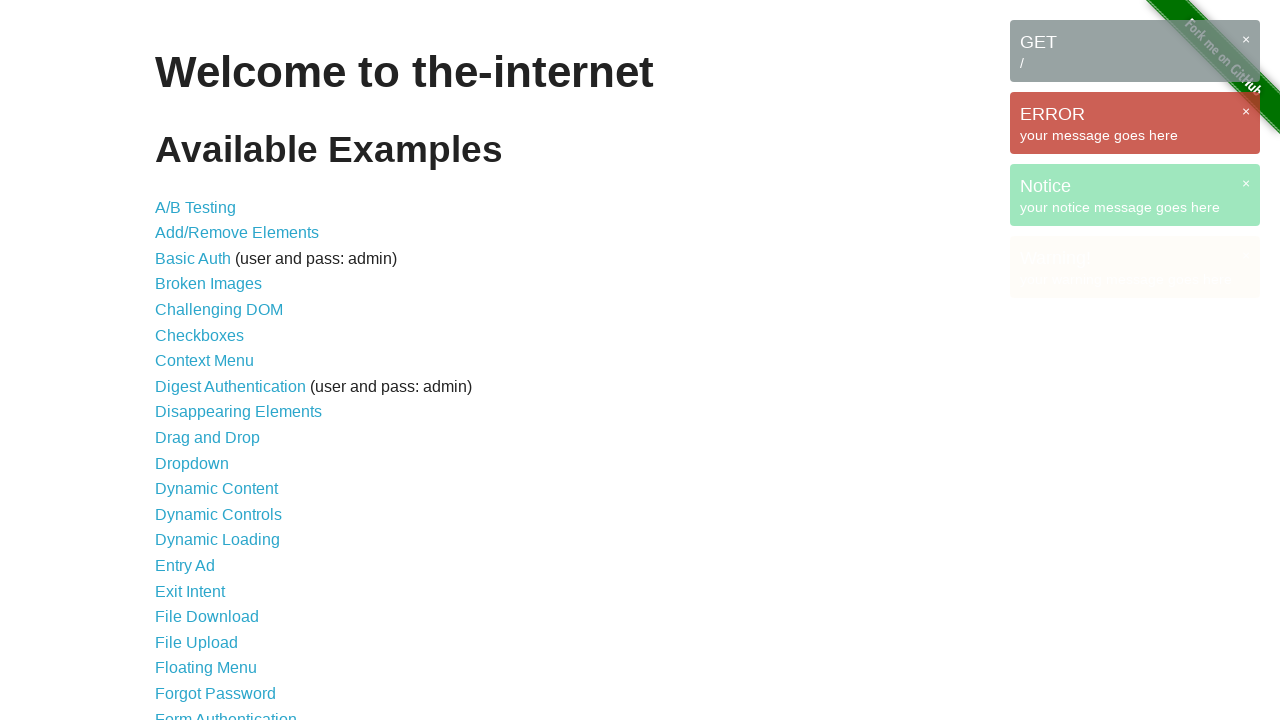

Waited 3 seconds for notifications to display
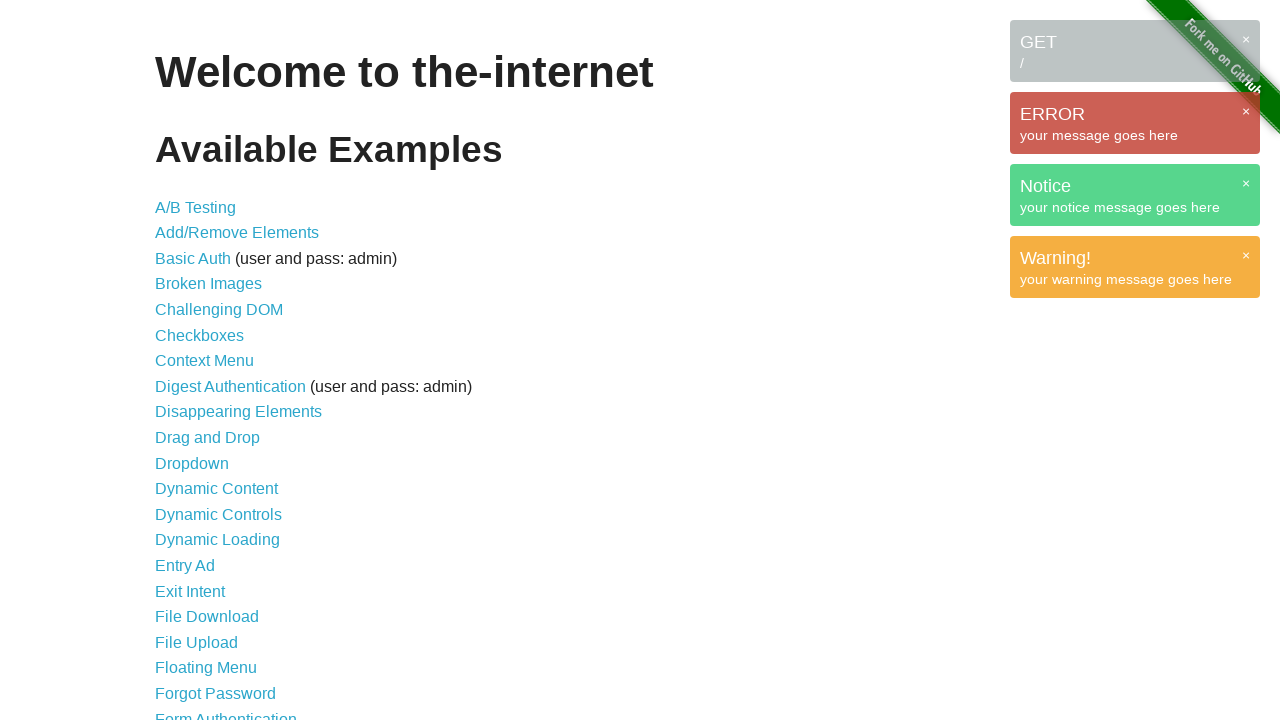

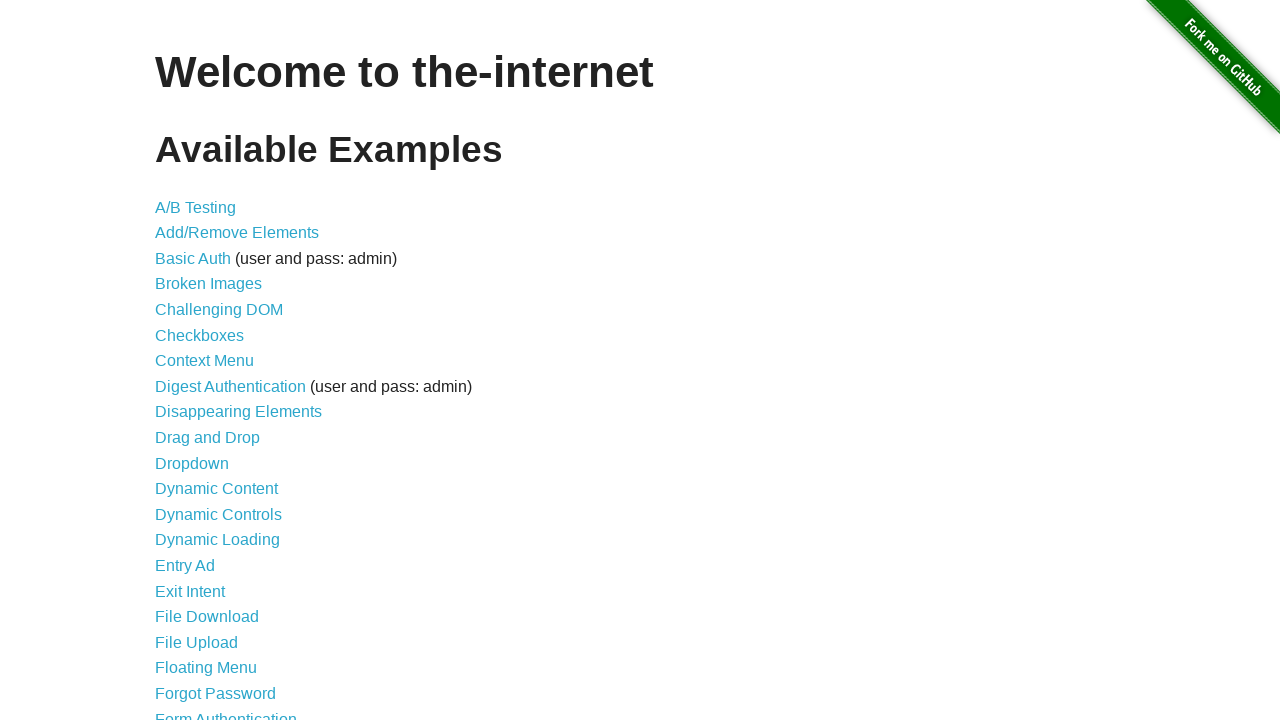